Tests multi-tab browser functionality by opening an initial page, creating a new tab, switching to it, and navigating to a different URL in the new tab.

Starting URL: https://www.rahulshettyacademy.com/angularpractice/

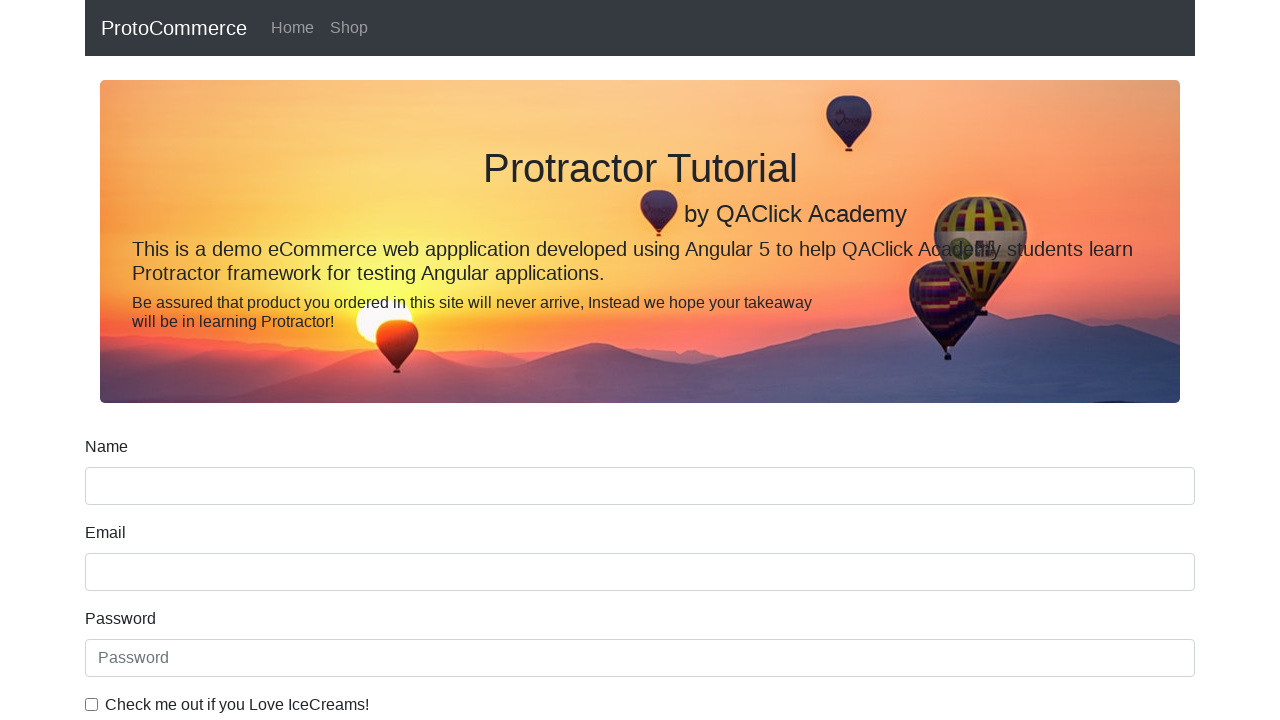

Opened a new tab/page
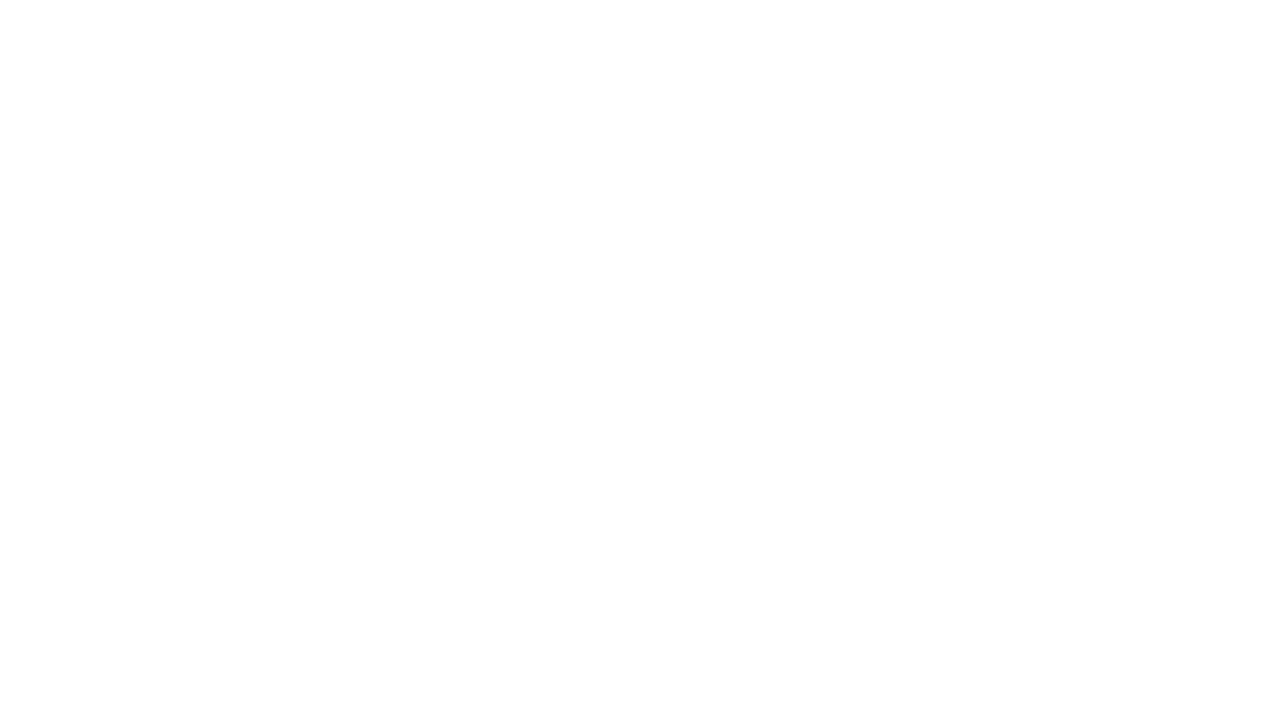

Navigated to https://www.rahulshettyacademy.com/ in new tab
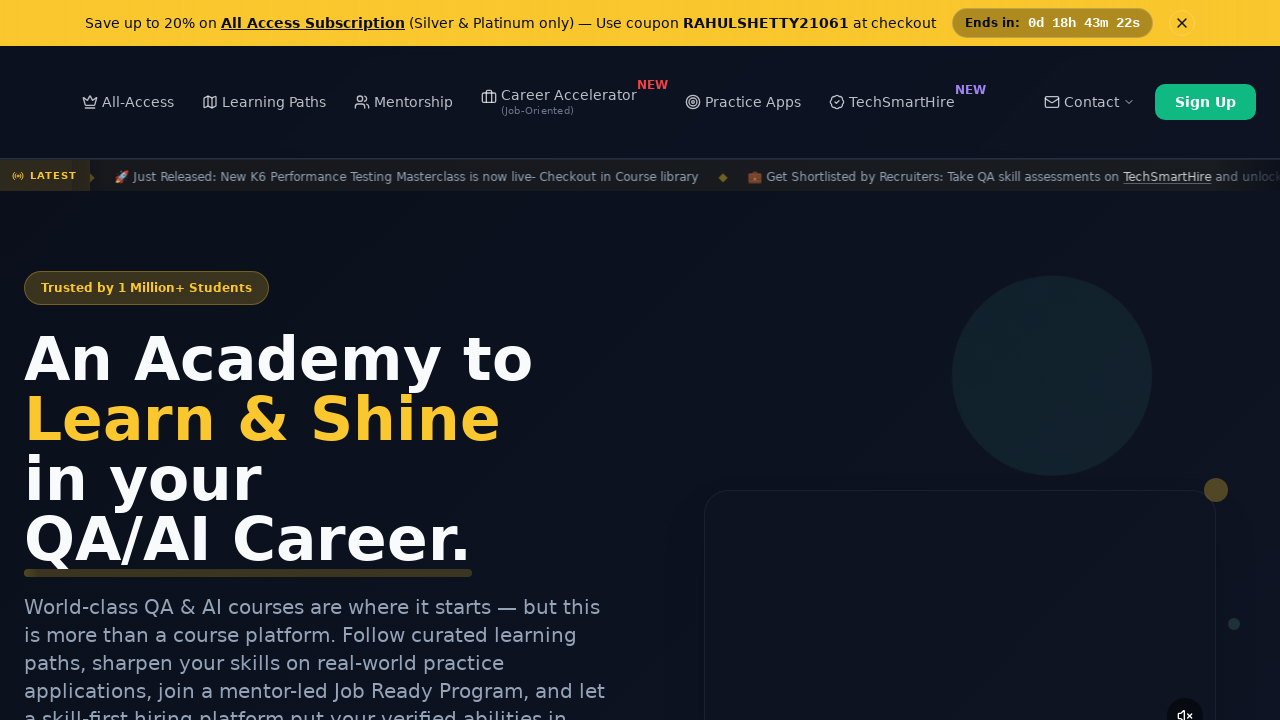

Waited for page to reach domcontentloaded state
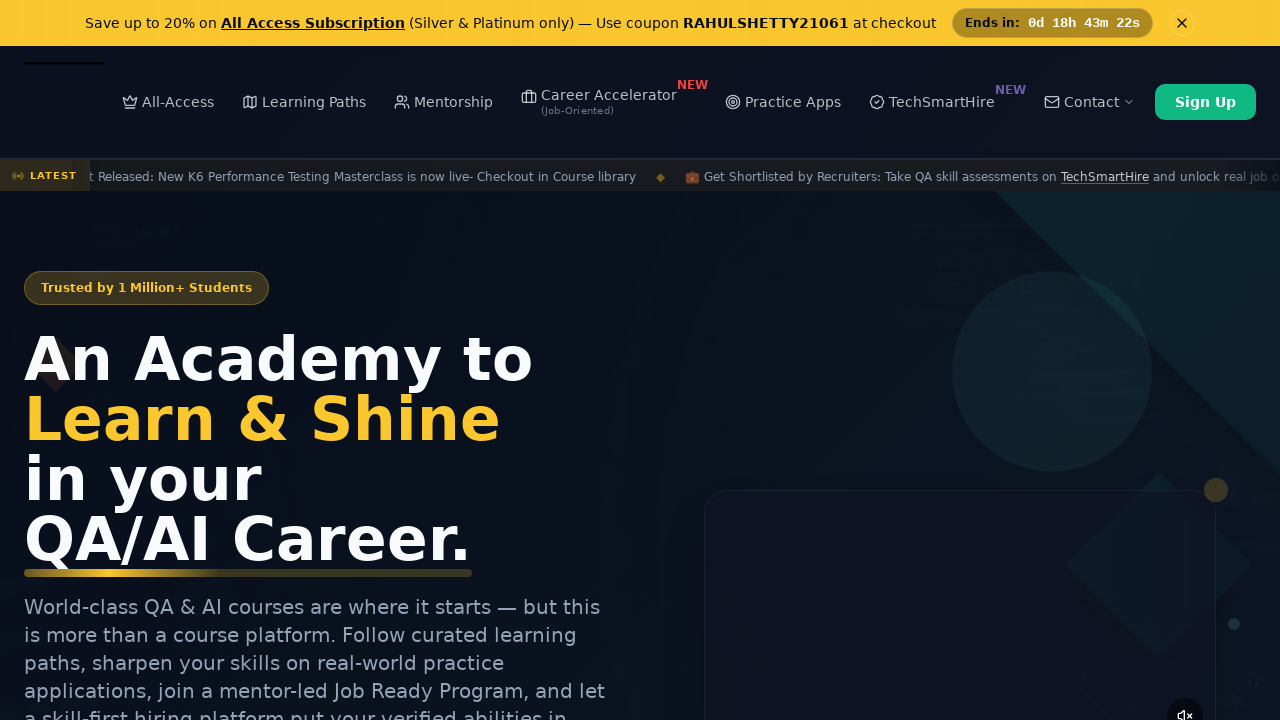

Switched back to original page
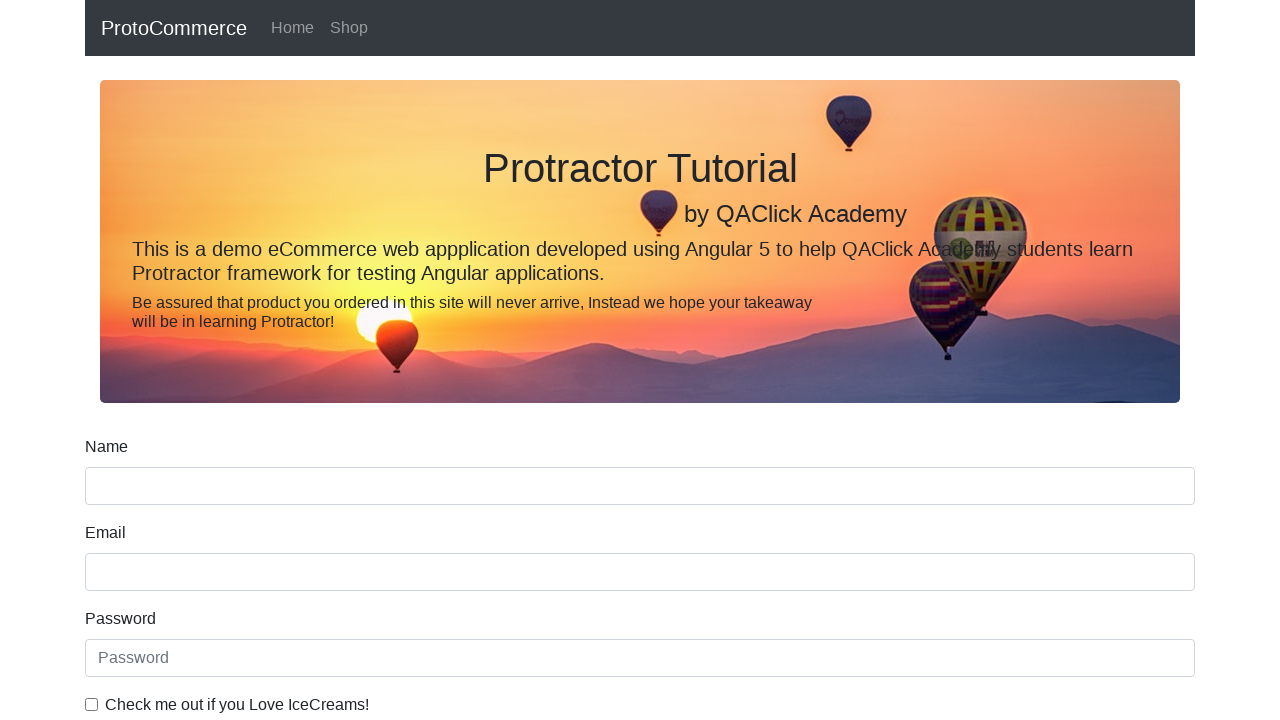

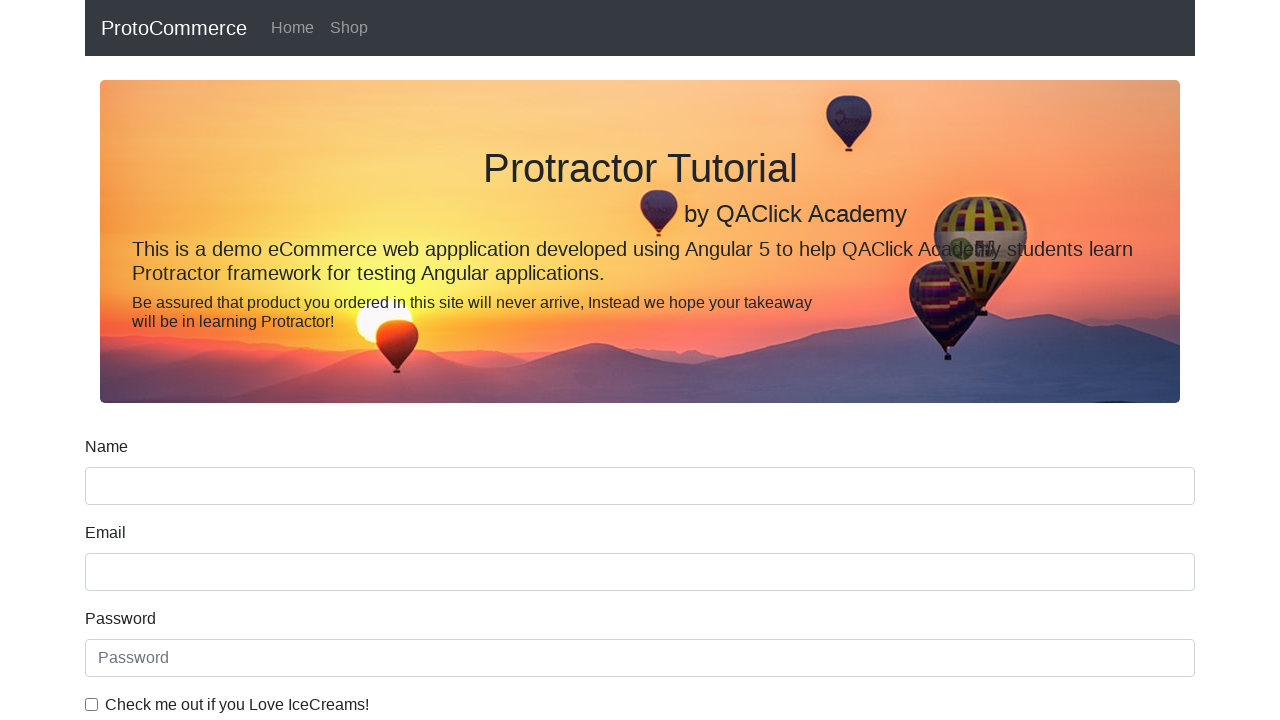